Tests a registration form by filling in personal details (name, address, email, phone), selecting radio buttons, checkboxes, and multiple language options from a dropdown.

Starting URL: https://demo.automationtesting.in/Register.html

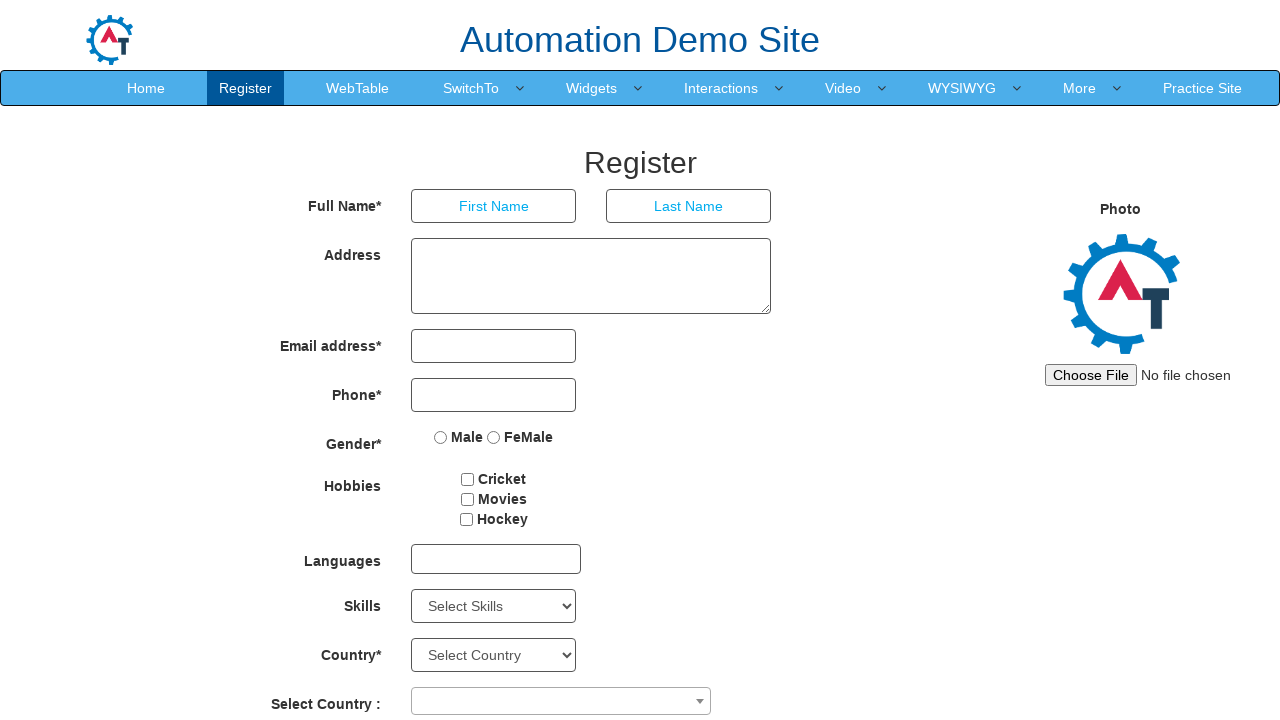

Filled first name field with 'Marcus' on xpath=//input[@placeholder='First Name']
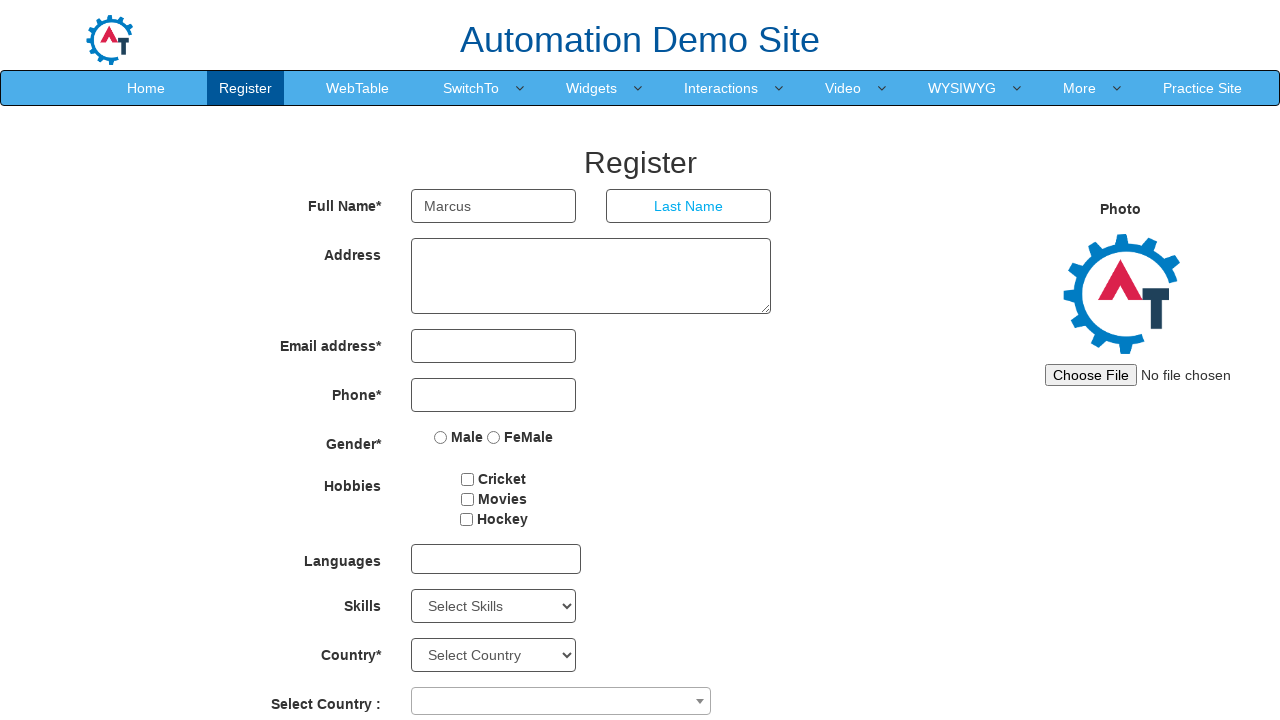

Filled last name field with 'Thompson' on xpath=//input[@placeholder='Last Name']
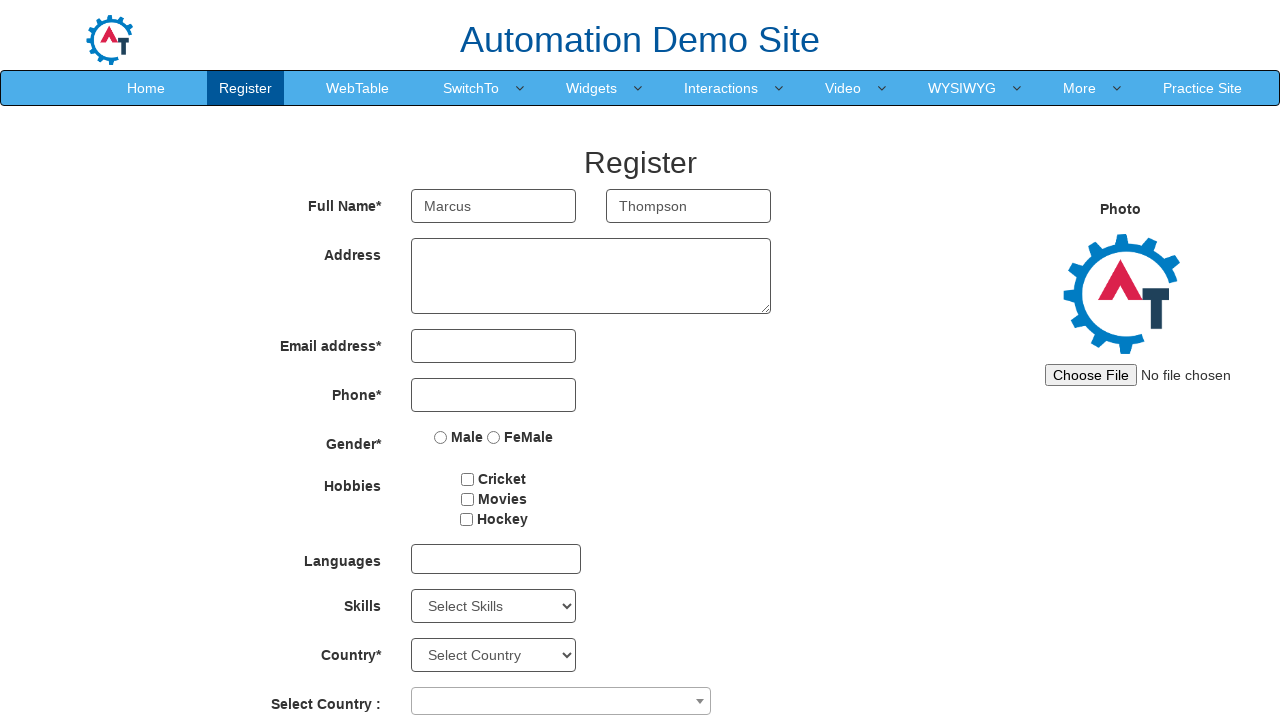

Filled address field with complete address on //textarea[@ng-model='Adress']
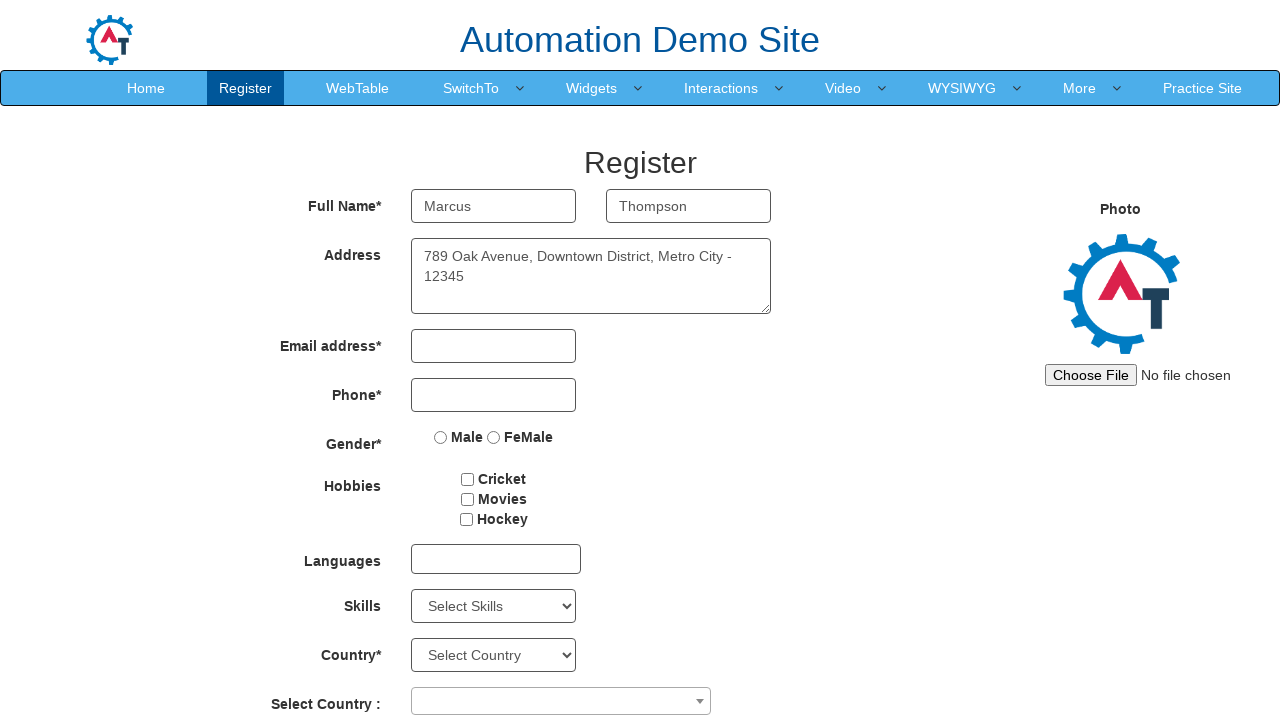

Filled email field with 'marcus.thompson@example.com' on //input[@type='email']
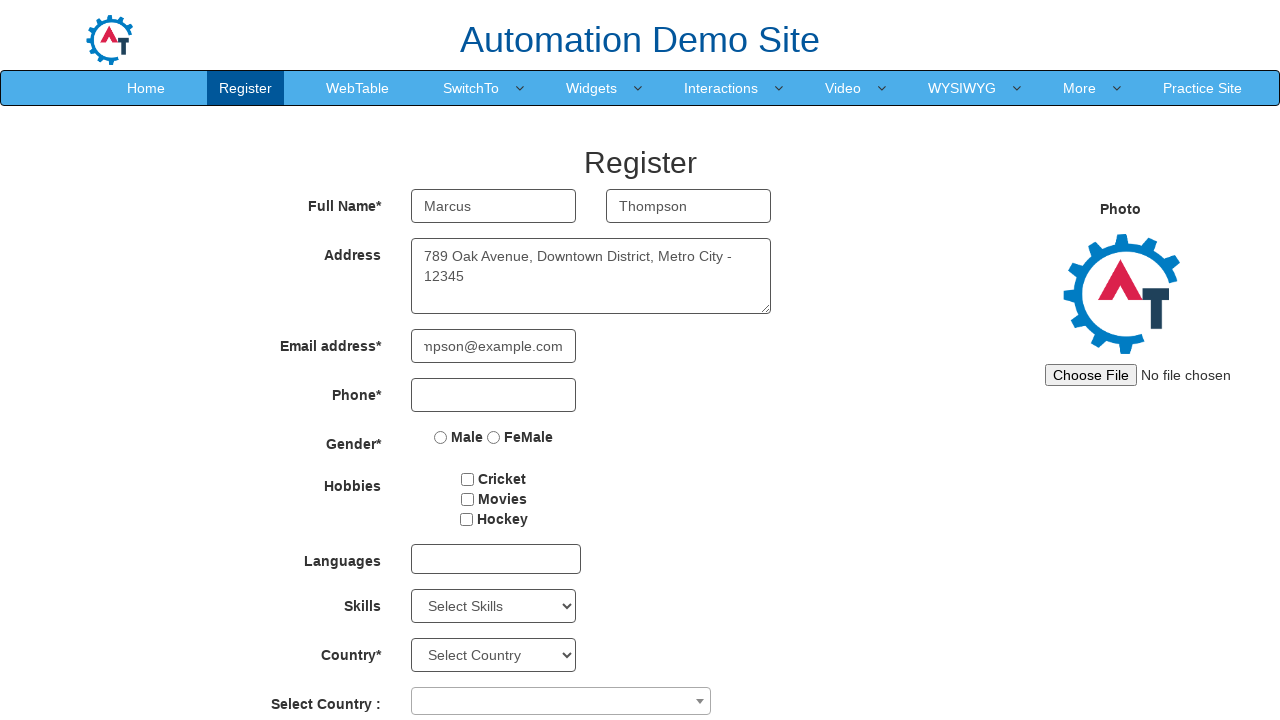

Filled phone number field with '+919876543210' on //input[@type='tel']
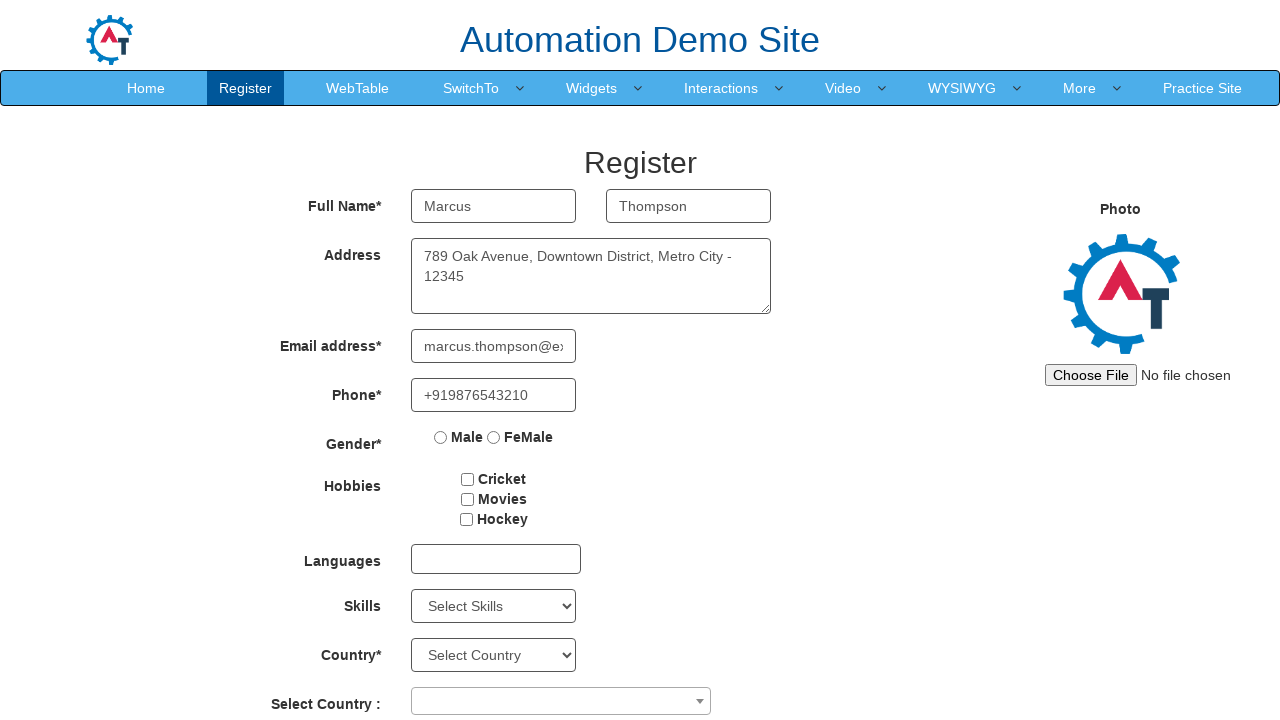

Selected gender radio button at (441, 437) on xpath=//input[@ng-model='radiovalue']
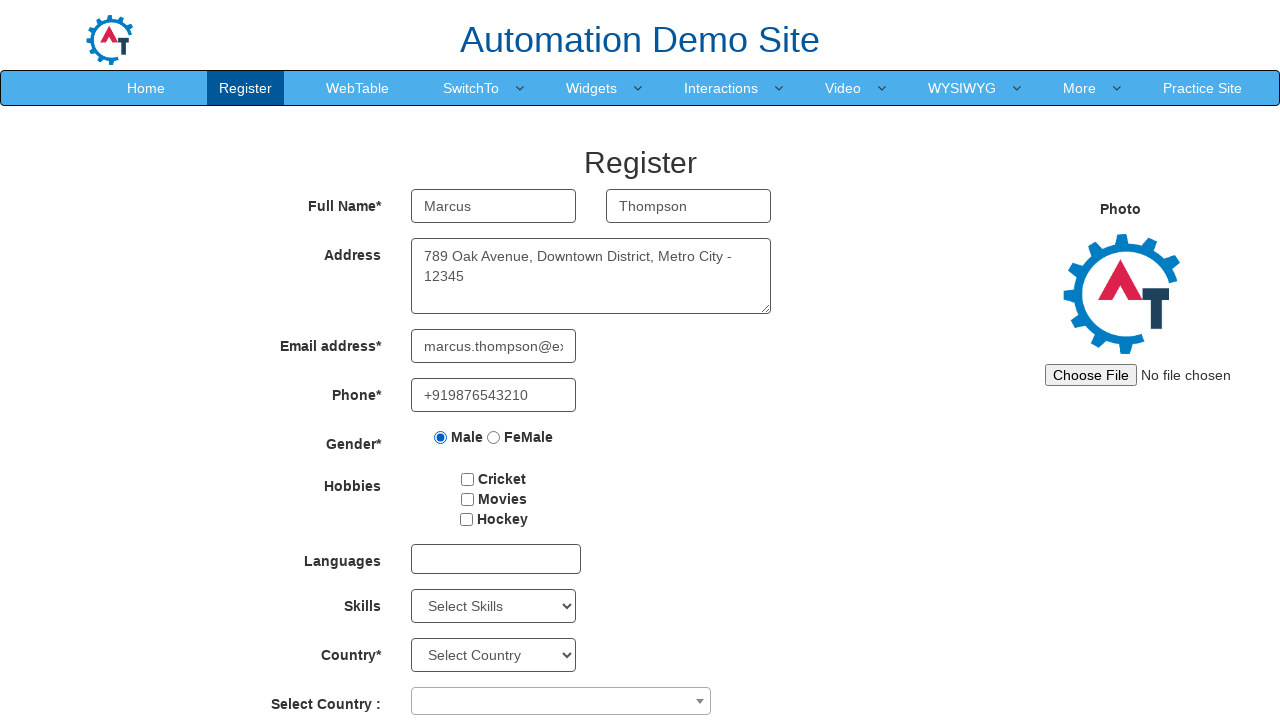

Waited 3 seconds for page to process
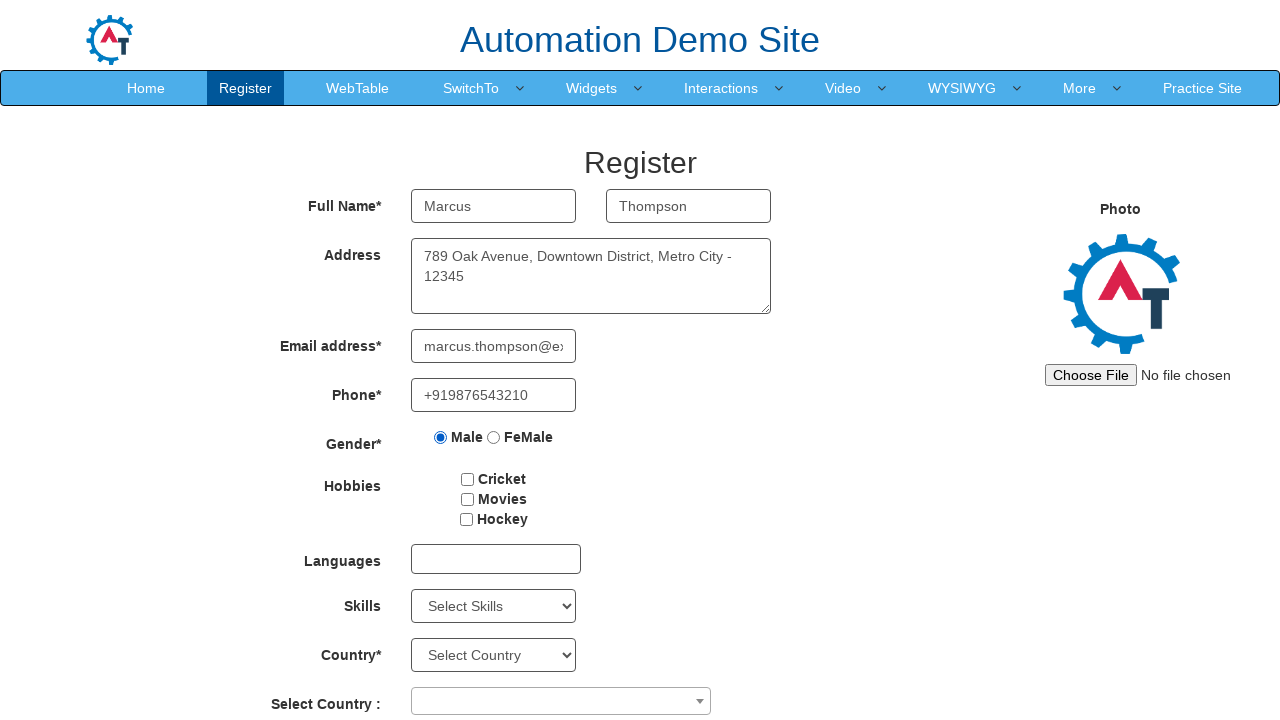

Selected hobby checkbox 3 at (466, 519) on xpath=//input[@id='checkbox3']
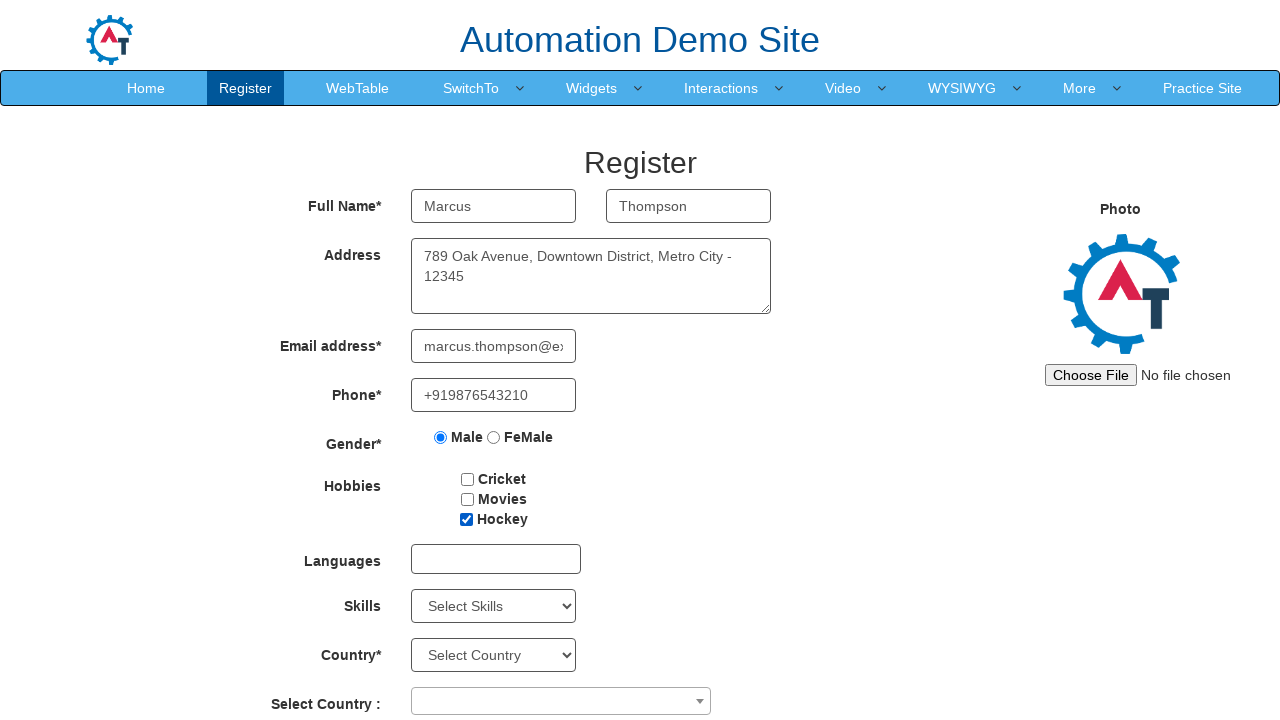

Waited 3 seconds for page to process
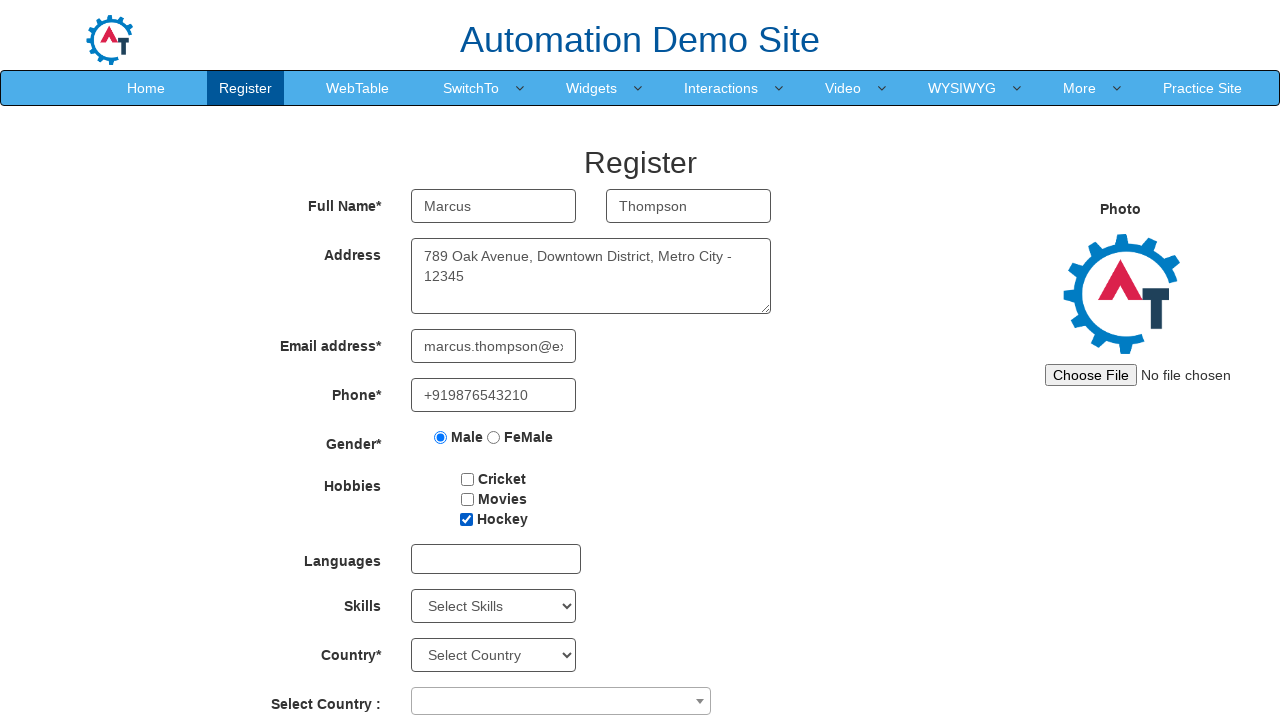

Selected hobby checkbox 2 at (467, 499) on xpath=//input[@id='checkbox2']
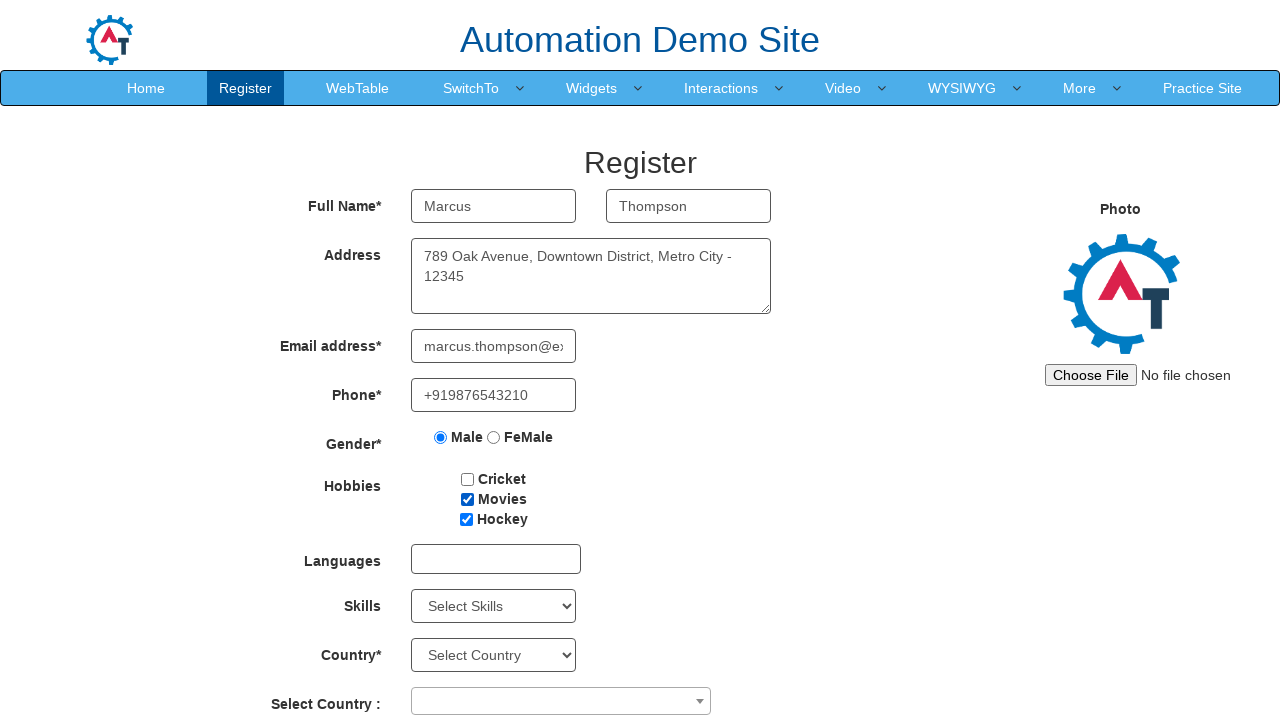

Opened language dropdown at (496, 559) on #msdd
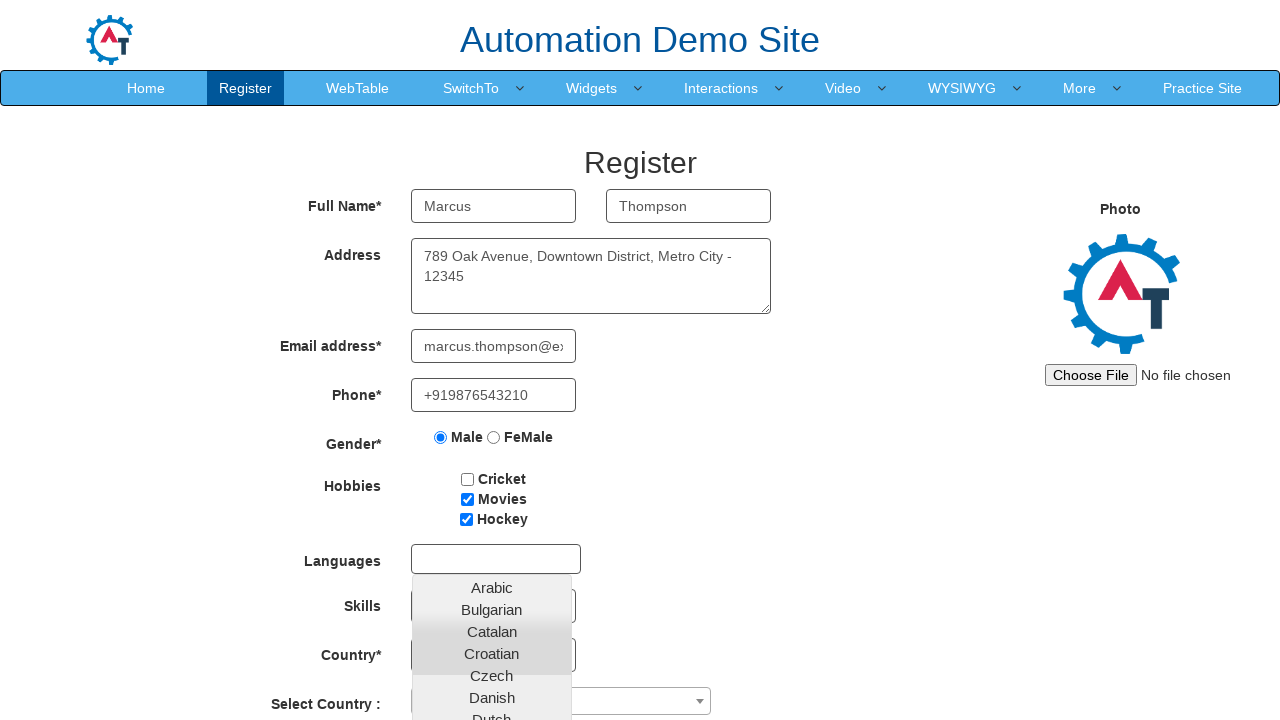

Selected Icelandic language at (492, 688) on xpath=//a[normalize-space()='Icelandic']
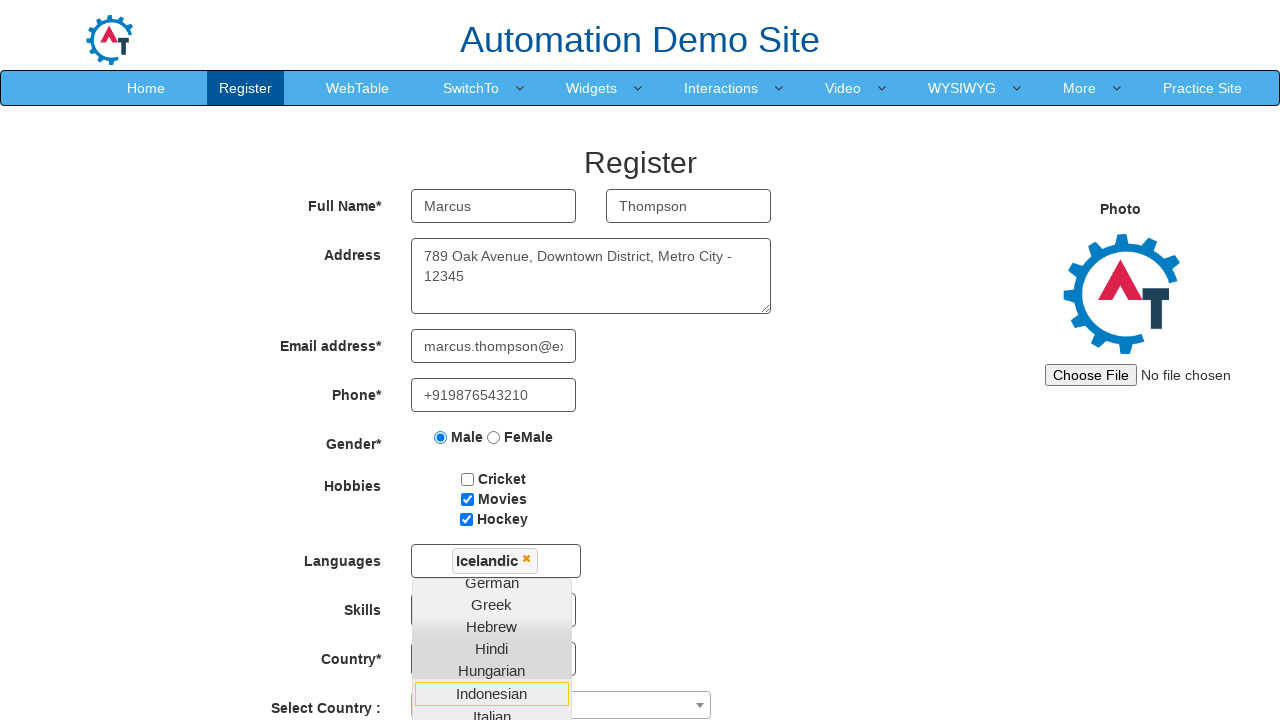

Selected Italian language at (492, 712) on xpath=//a[normalize-space()='Italian']
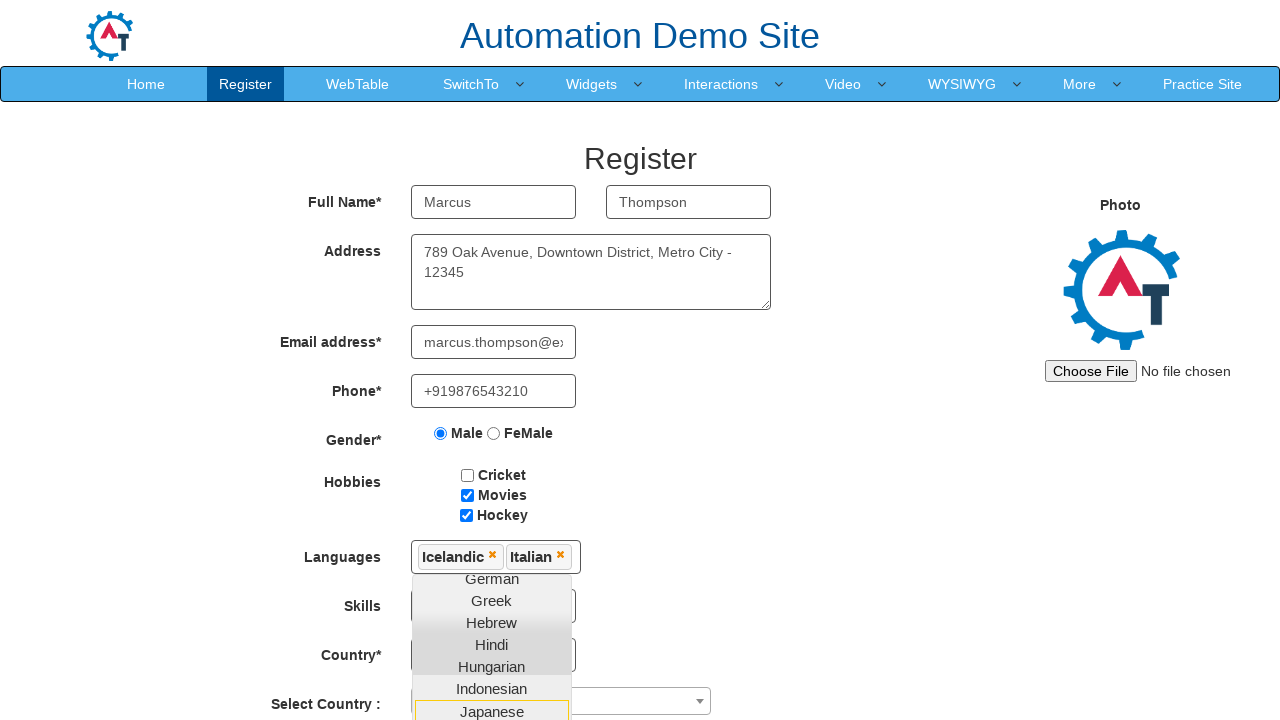

Selected Hindi language at (492, 644) on xpath=//a[normalize-space()='Hindi']
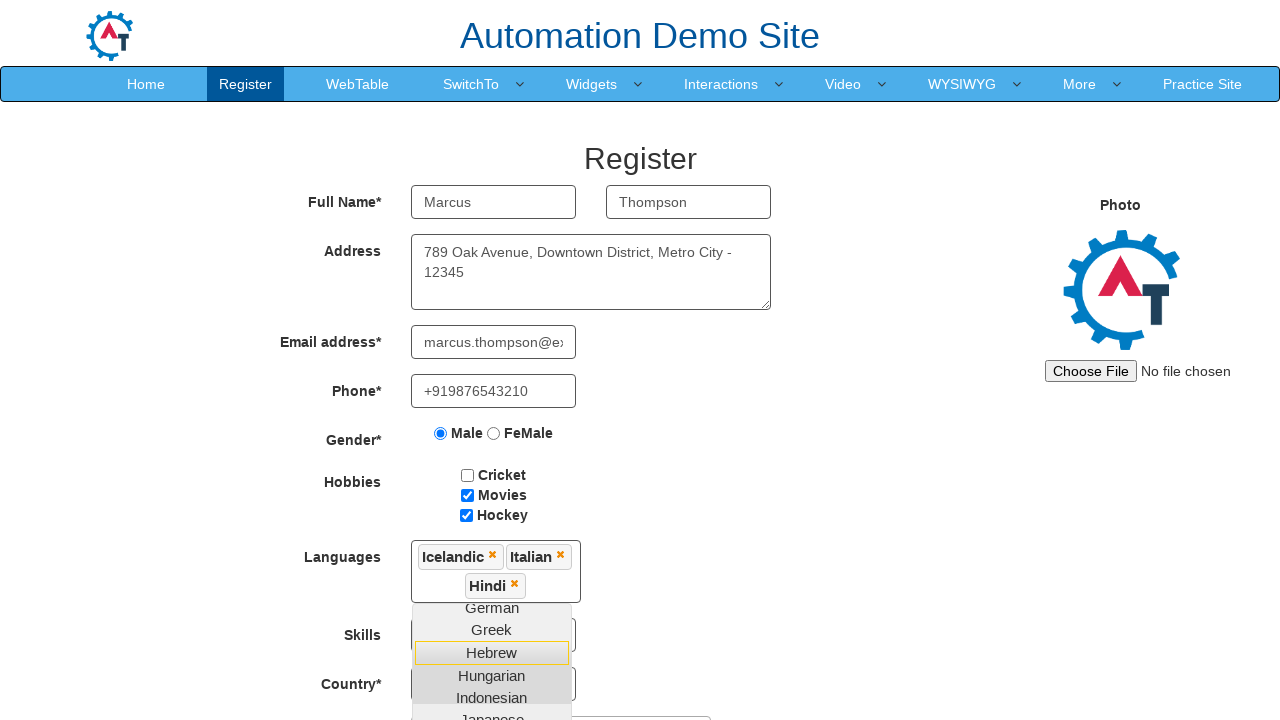

Selected Urdu language at (492, 483) on xpath=//a[normalize-space()='Urdu']
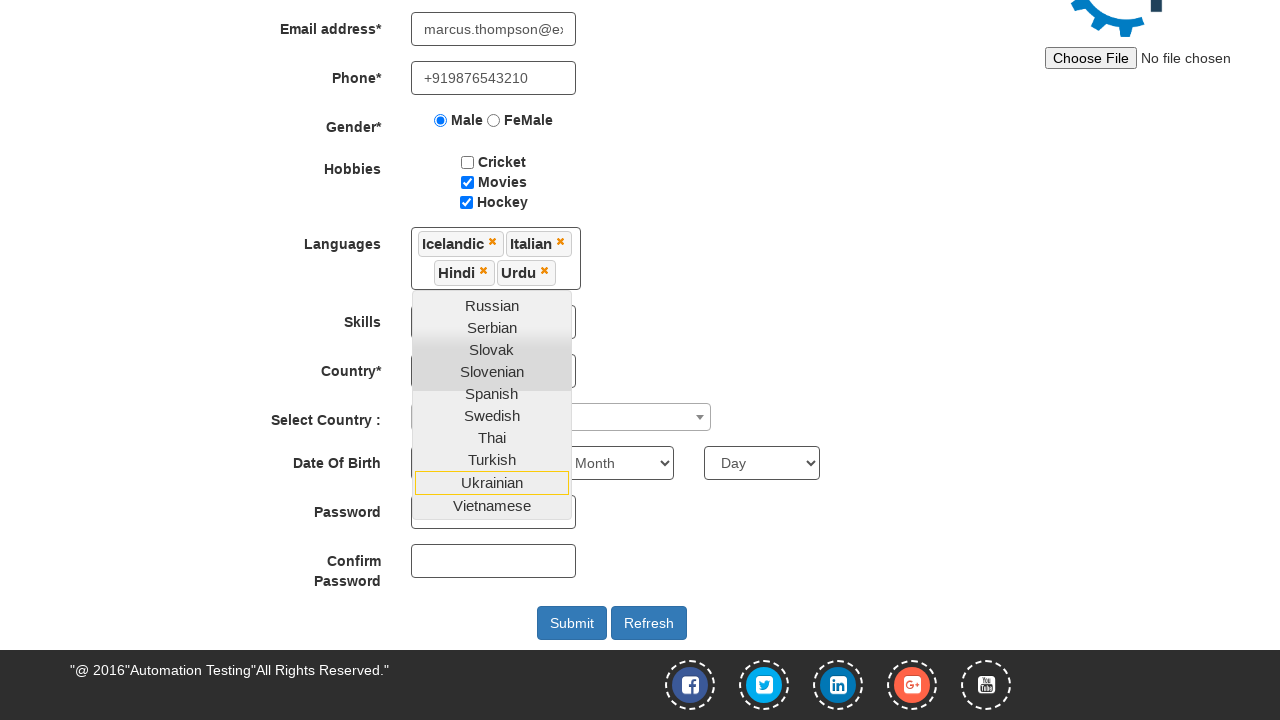

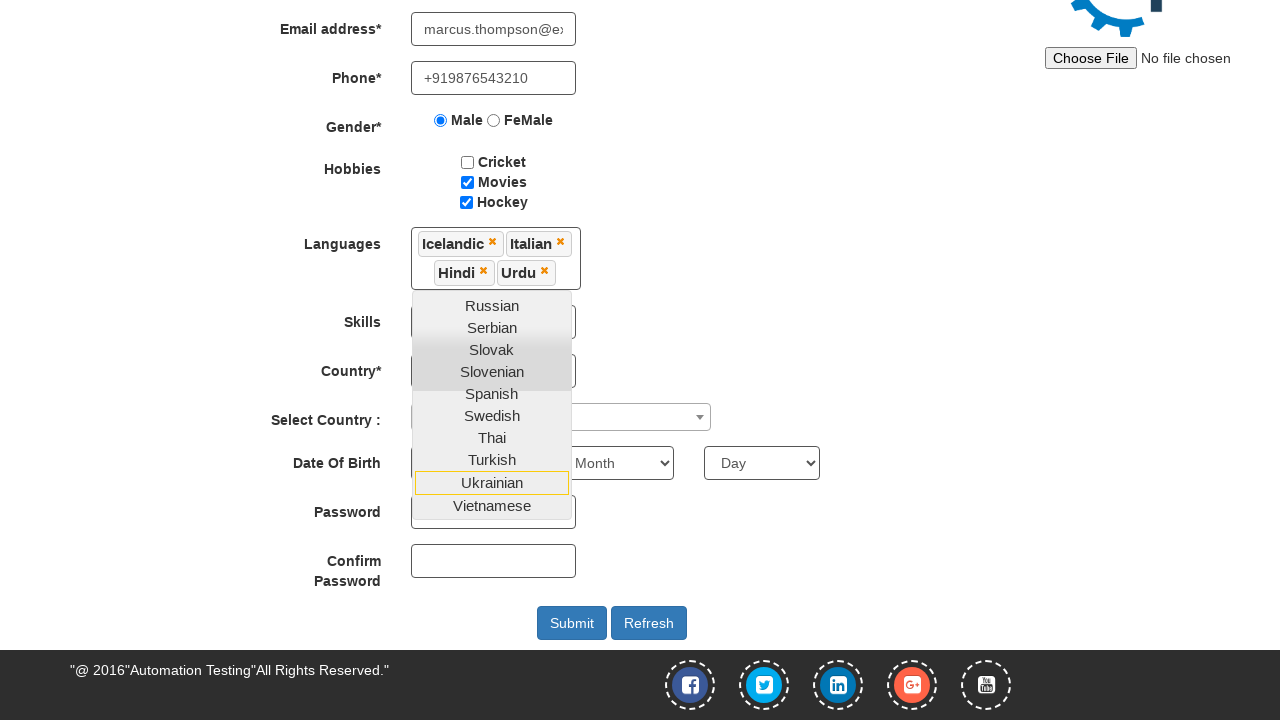